Tests different types of JavaScript alerts including simple alert with OK button, confirmation alert with OK/Cancel buttons, and prompt alert with text input

Starting URL: https://demo.automationtesting.in/Alerts.html

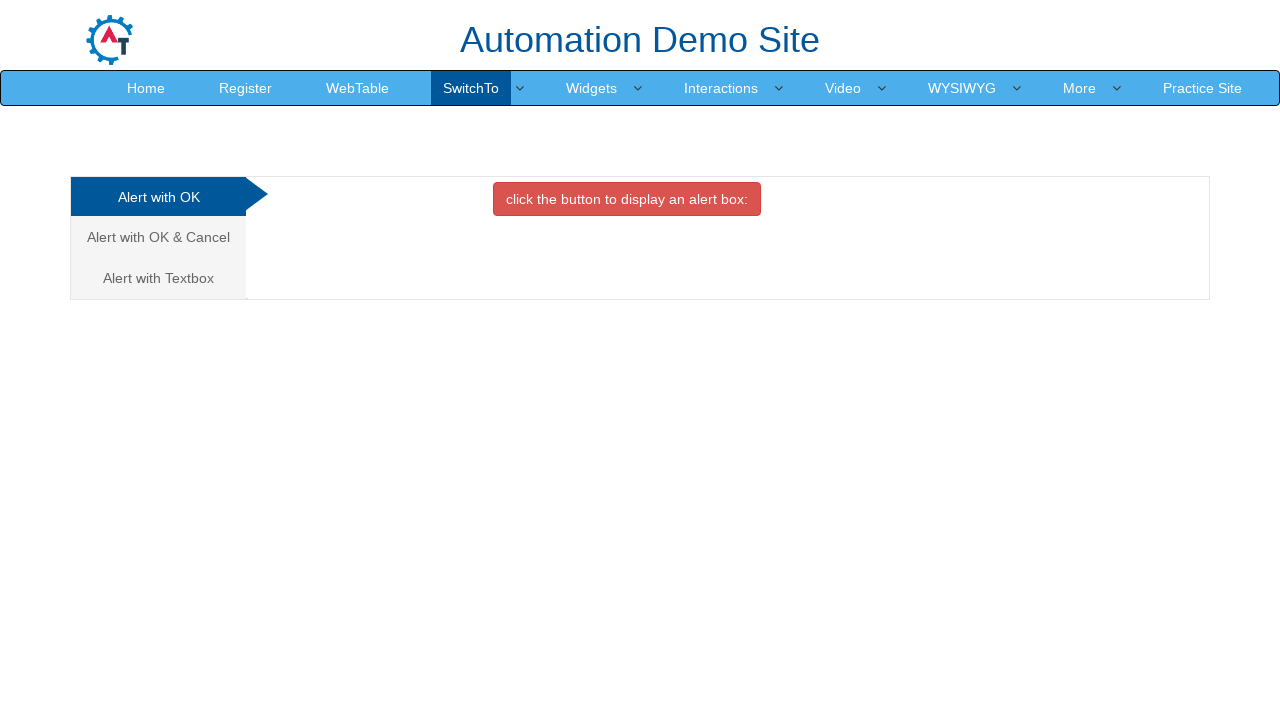

Clicked on 'Alert with OK' tab at (158, 197) on xpath=//a[text()='Alert with OK ']
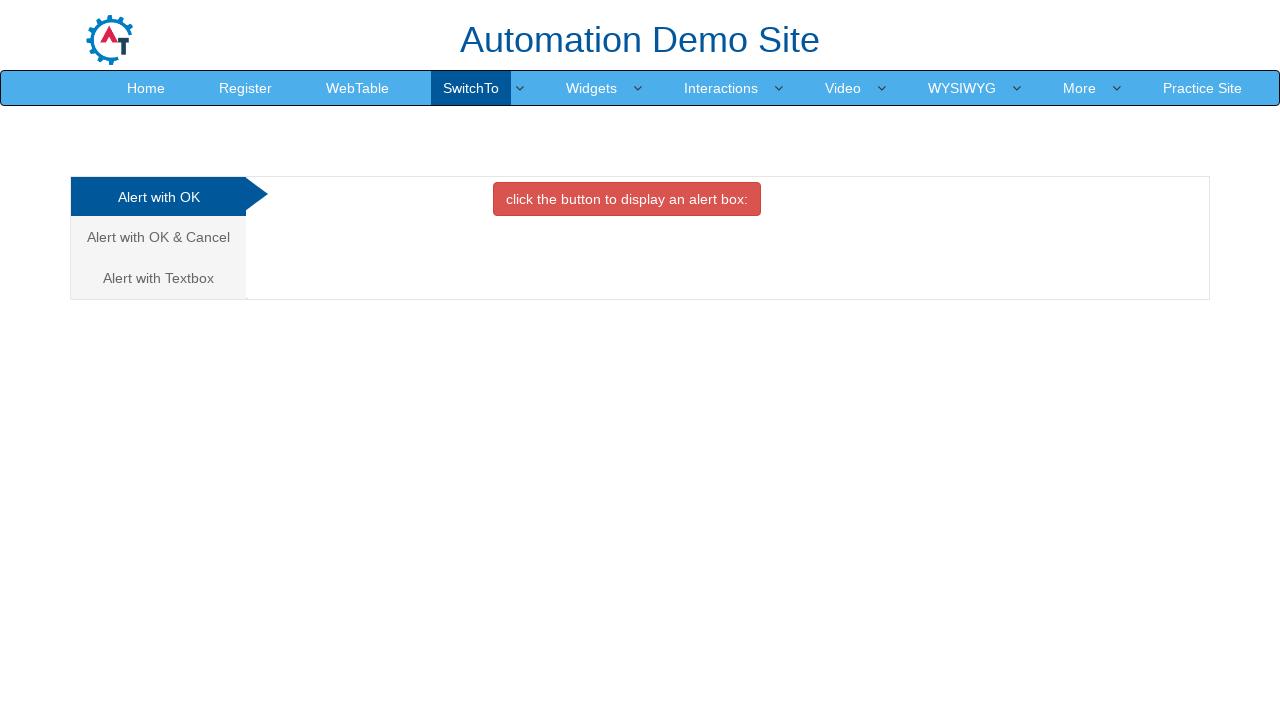

Clicked button to trigger simple alert at (627, 199) on xpath=//button[@onclick='alertbox()']
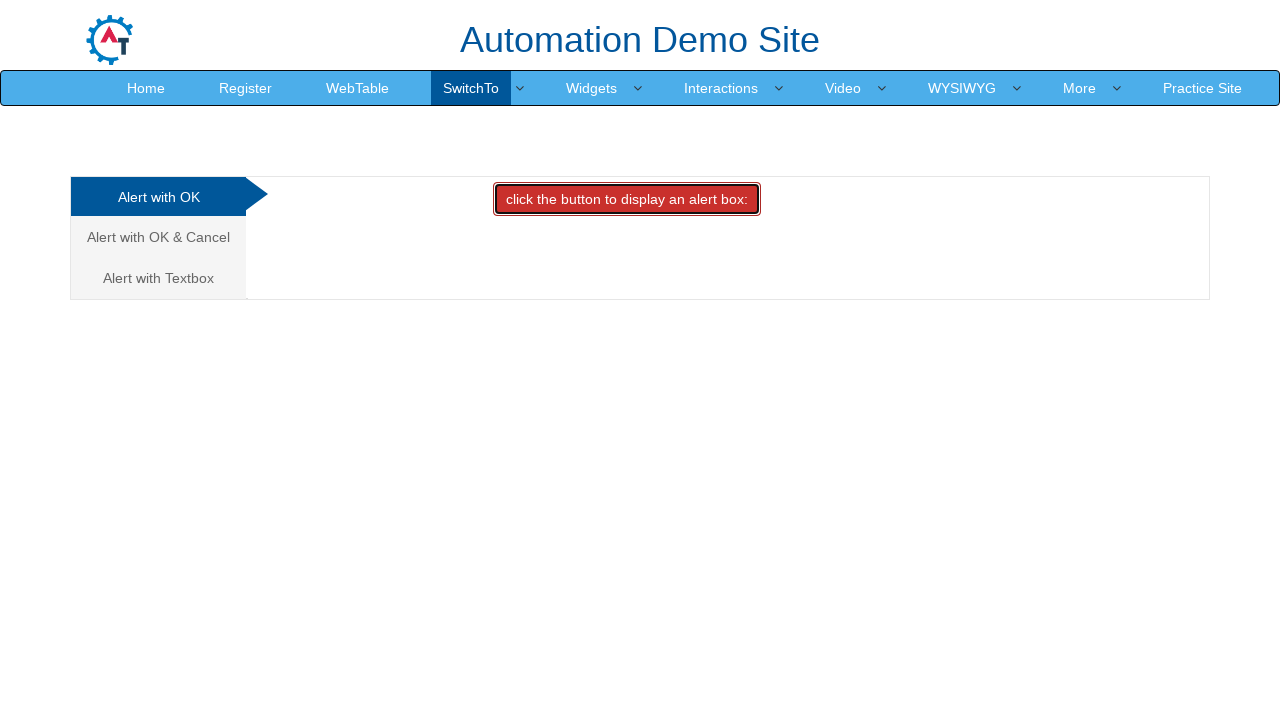

Triggered simple alert and accepted it at (627, 199) on xpath=//button[@onclick='alertbox()']
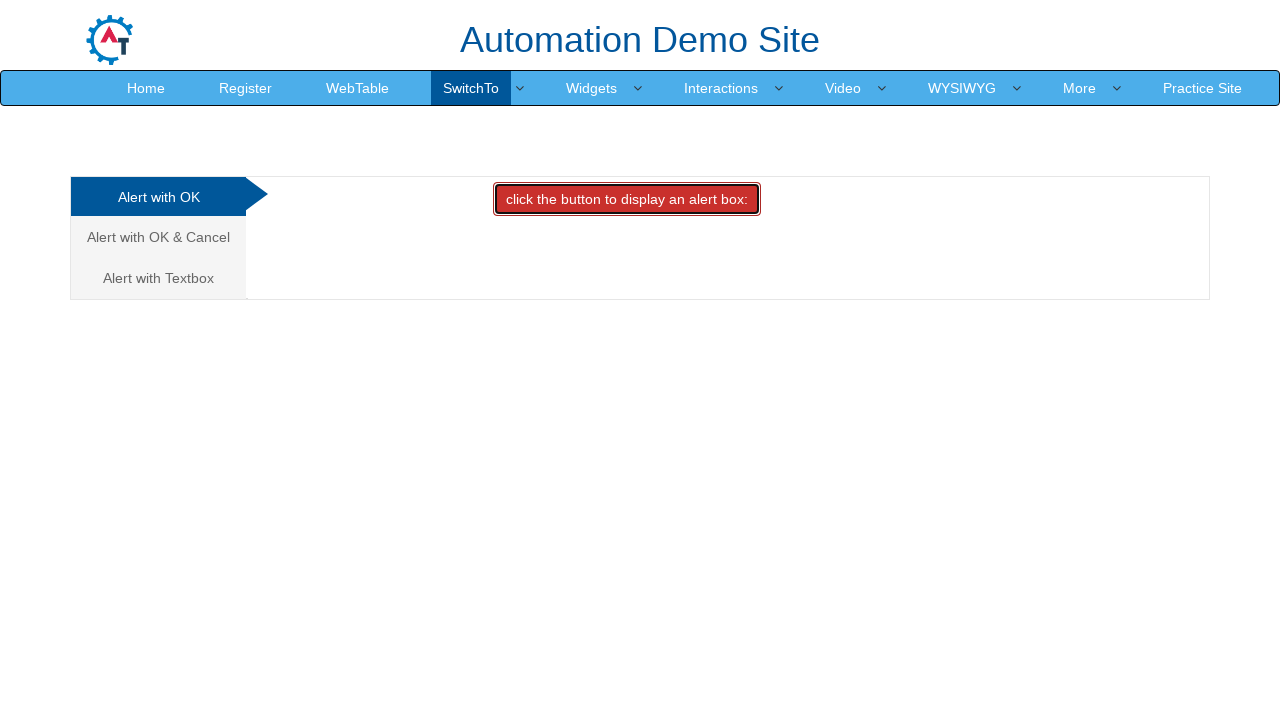

Clicked on 'Alert with OK & Cancel' tab at (158, 237) on xpath=//a[text()='Alert with OK & Cancel ']
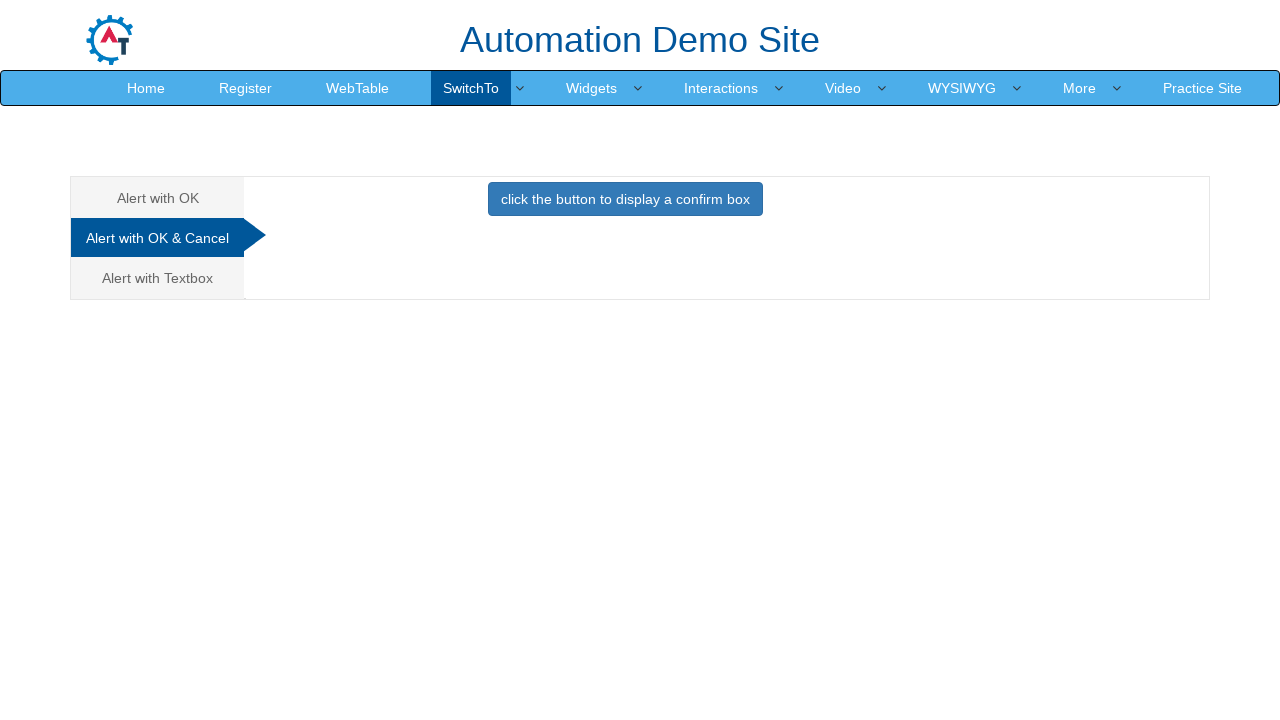

Clicked button to trigger confirmation alert at (625, 199) on xpath=//button[@onclick='confirmbox()']
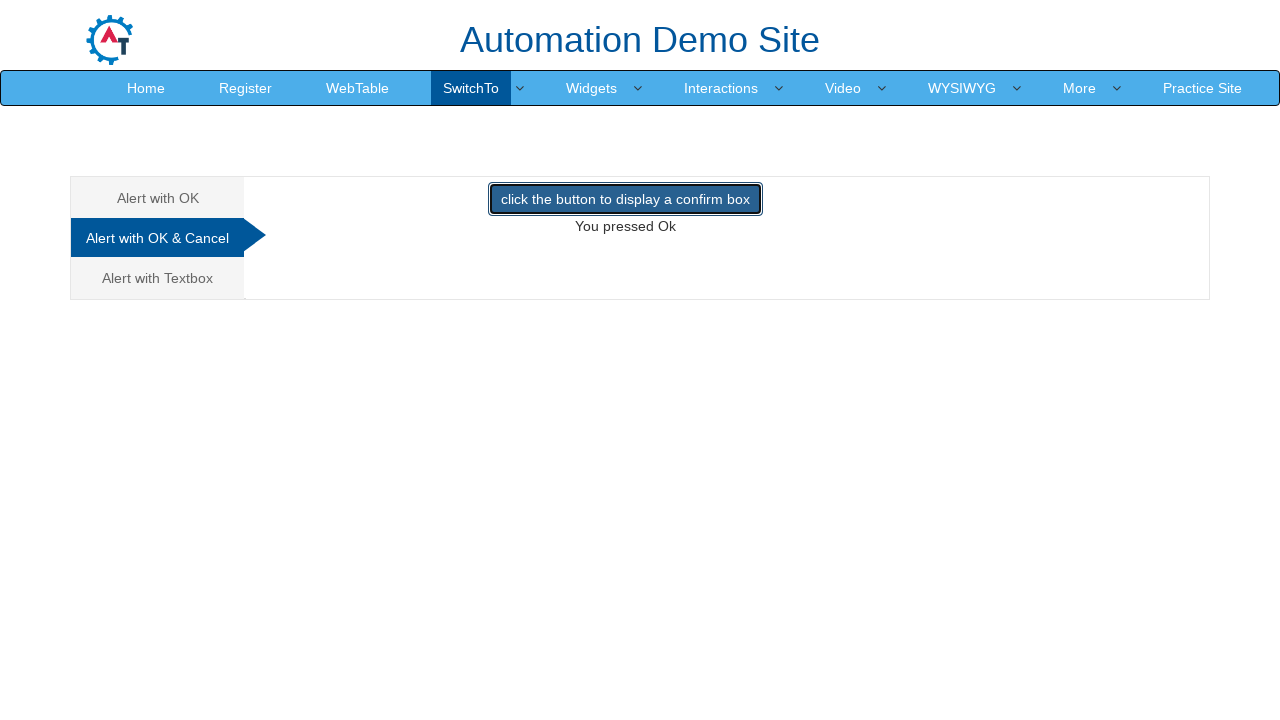

Triggered confirmation alert and dismissed it at (625, 199) on xpath=//button[@onclick='confirmbox()']
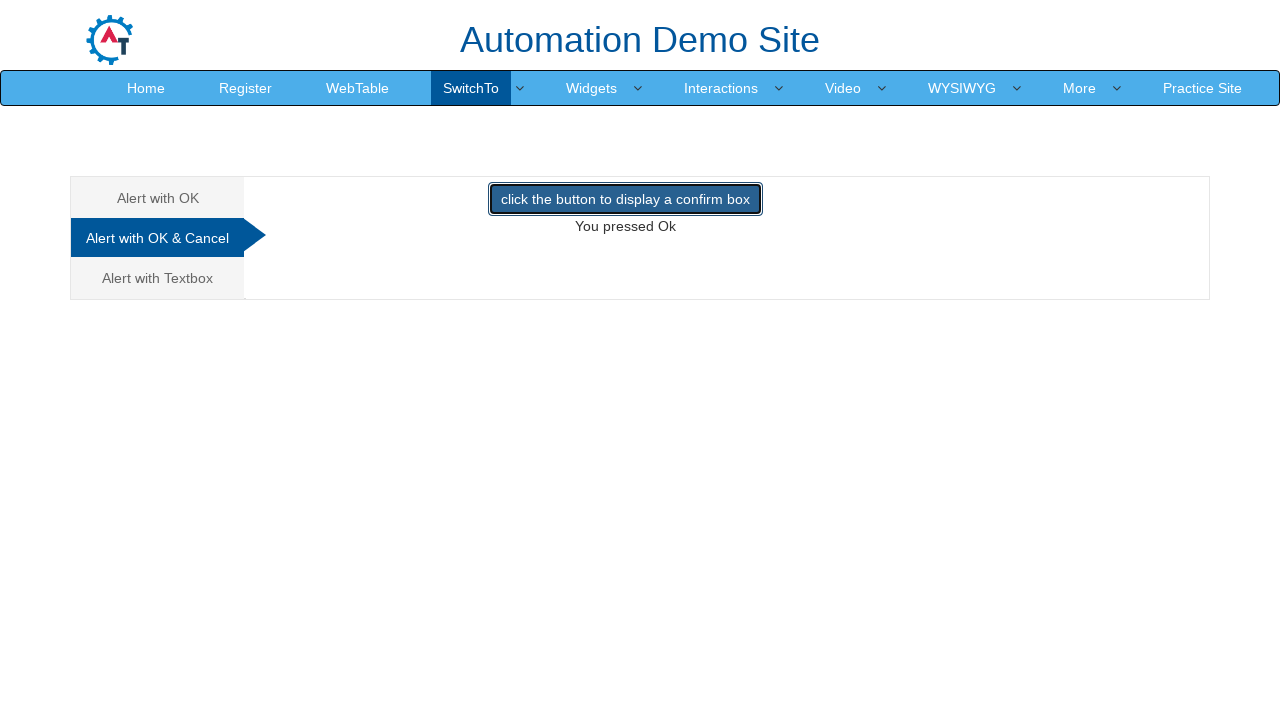

Clicked on 'Alert with Textbox' tab at (158, 278) on xpath=//a[text()='Alert with Textbox ']
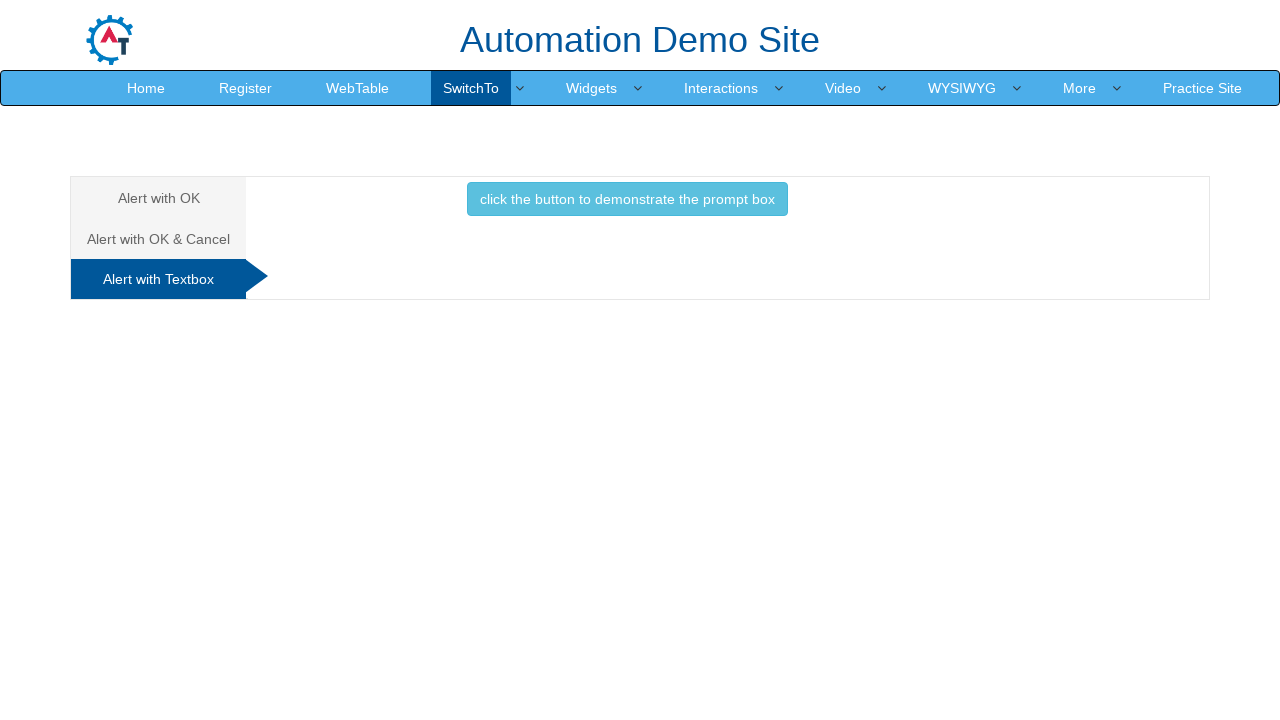

Clicked button to trigger prompt alert at (627, 199) on xpath=//button[@onclick='promptbox()']
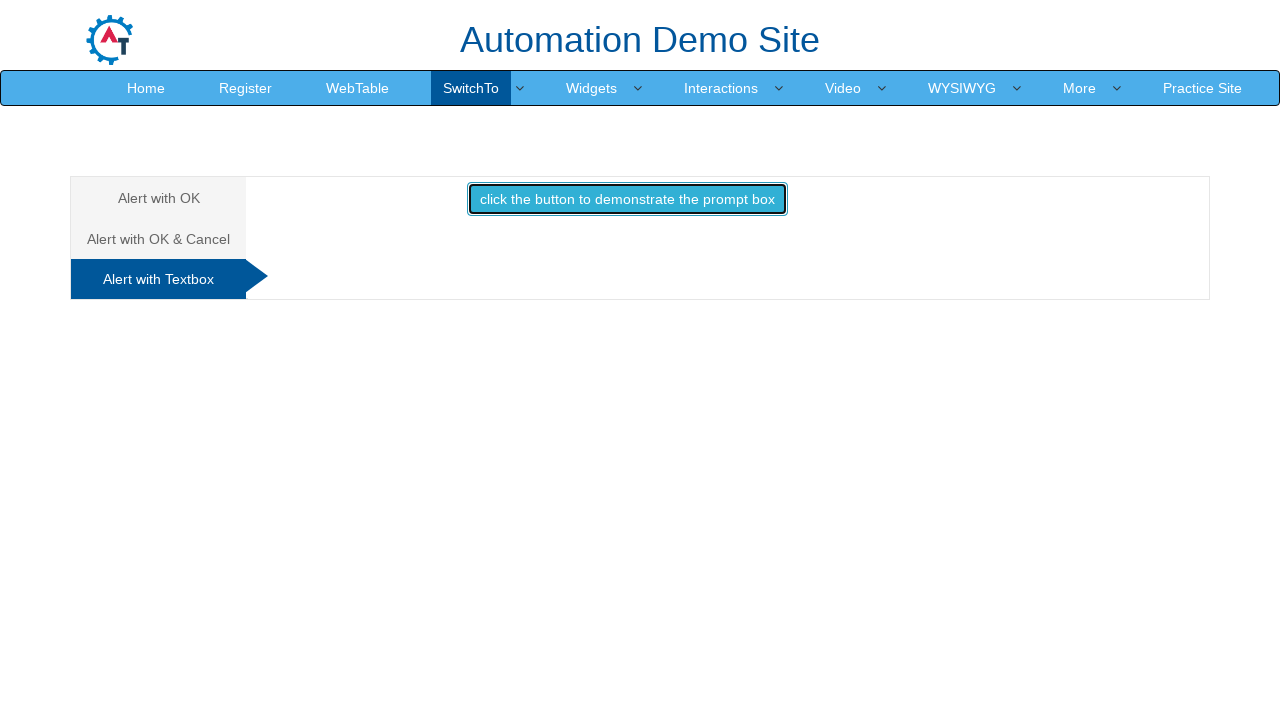

Triggered prompt alert, entered 'priya', and accepted it at (627, 199) on xpath=//button[@onclick='promptbox()']
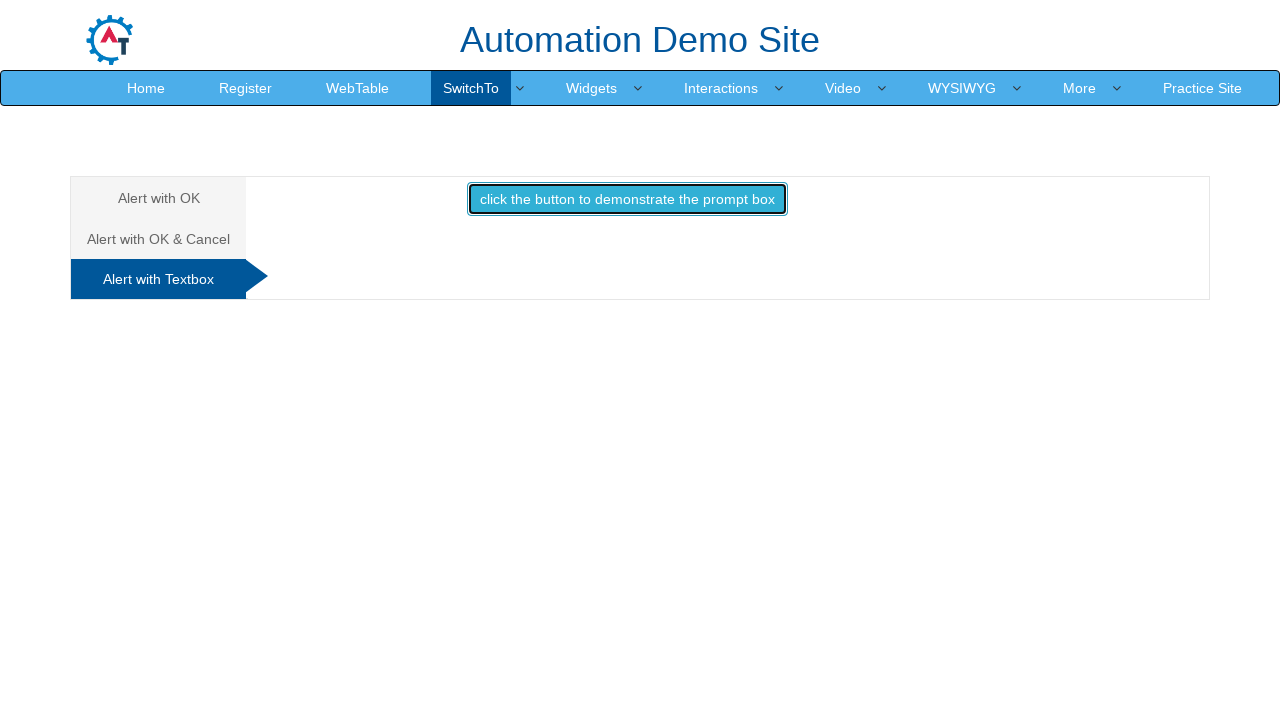

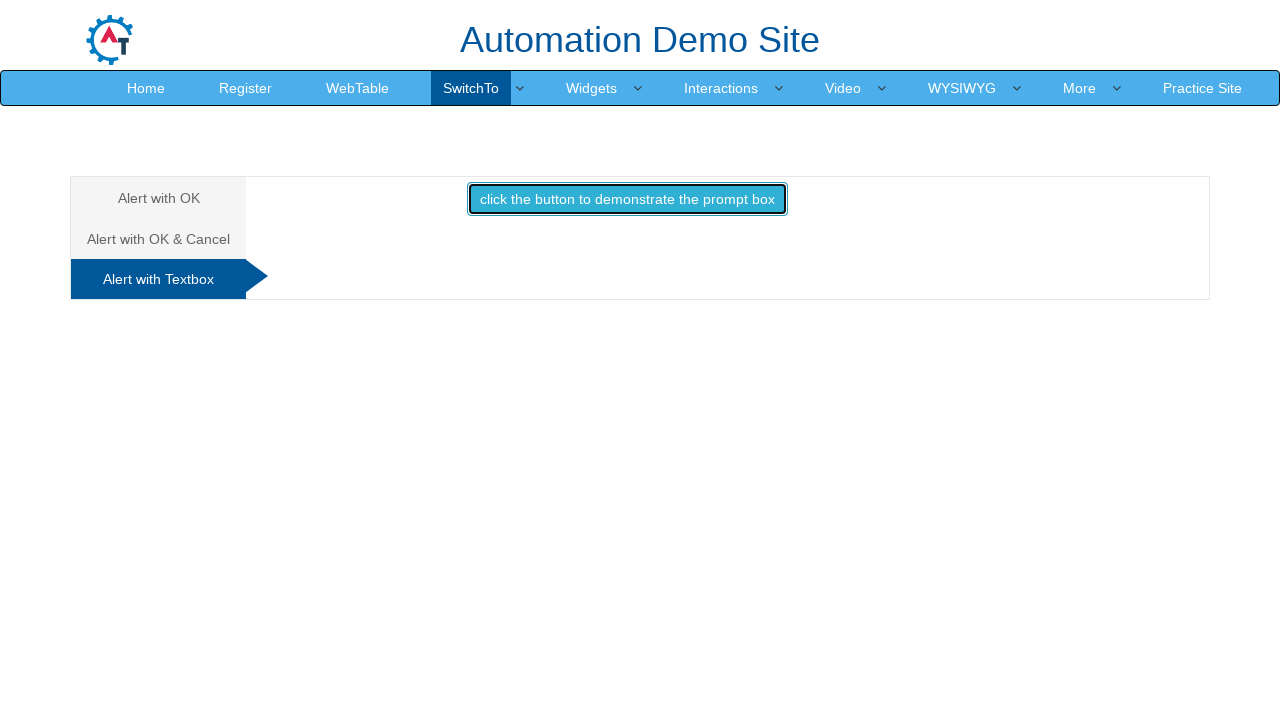